Tests drag and drop functionality by dragging an element to a drop zone and then dragging it back to its original position

Starting URL: https://grotechminds.com/drag-and-drop/

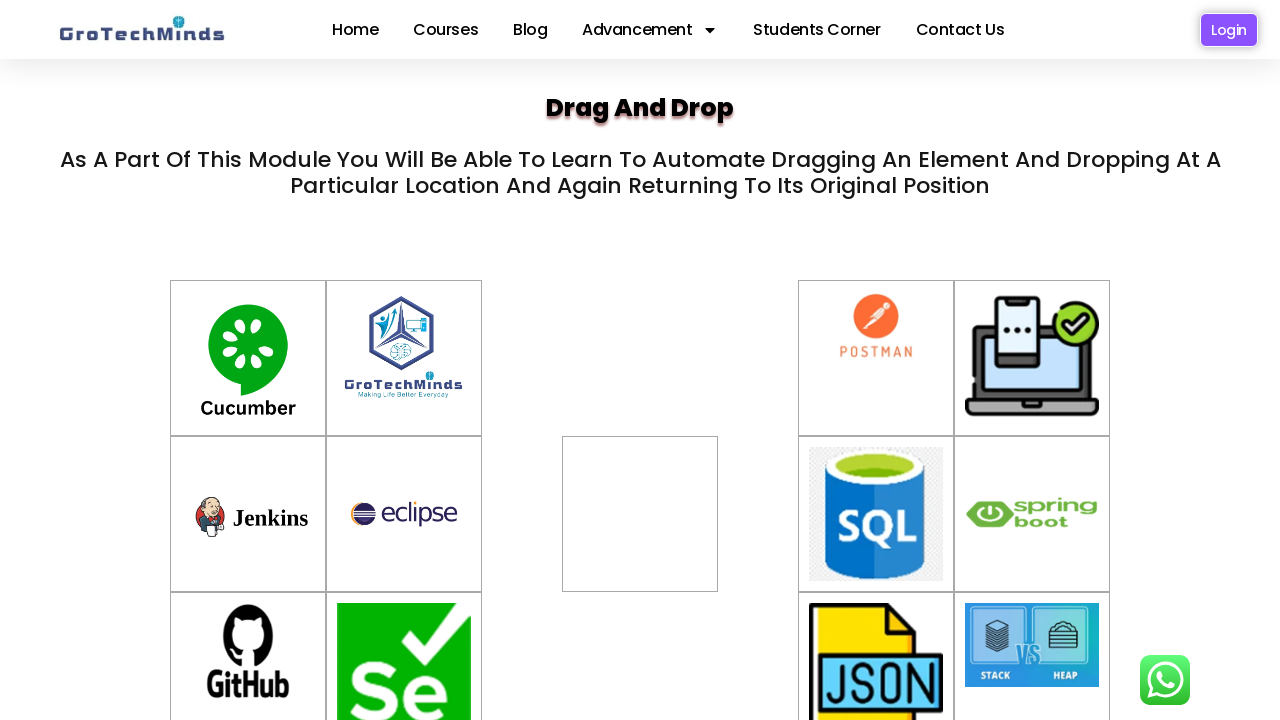

Located draggable element in container-6
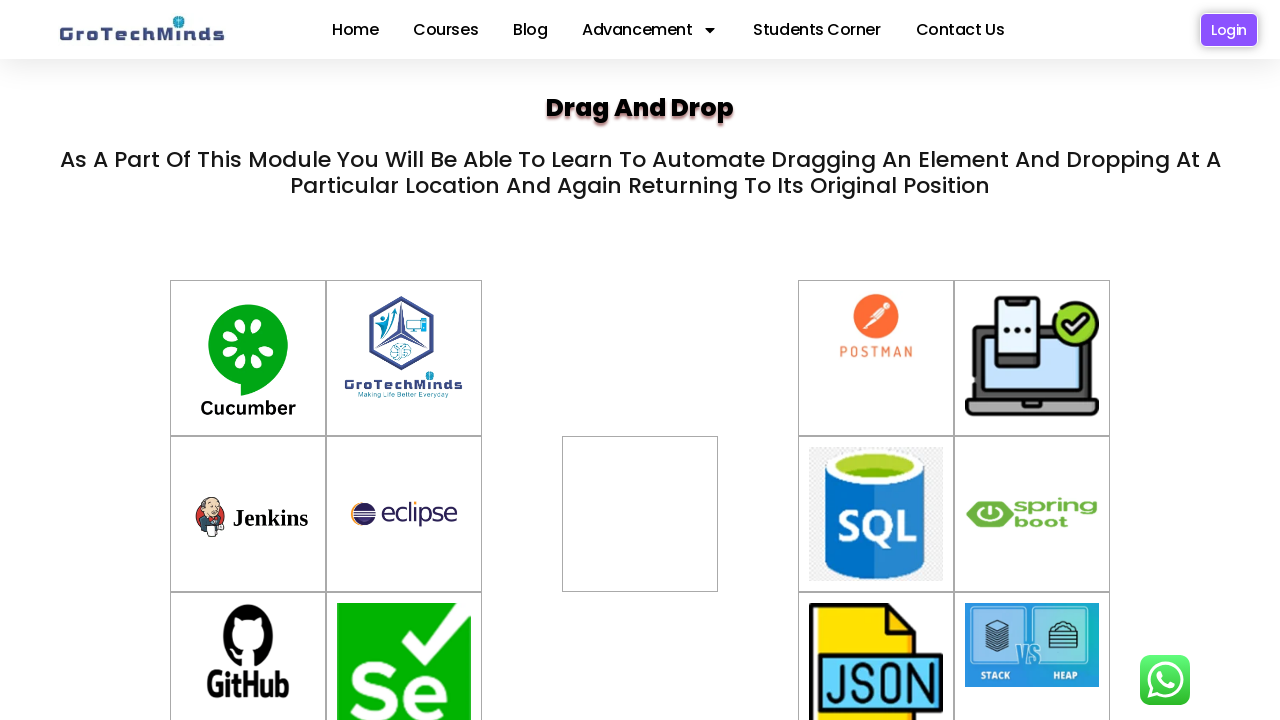

Located drop zone div2
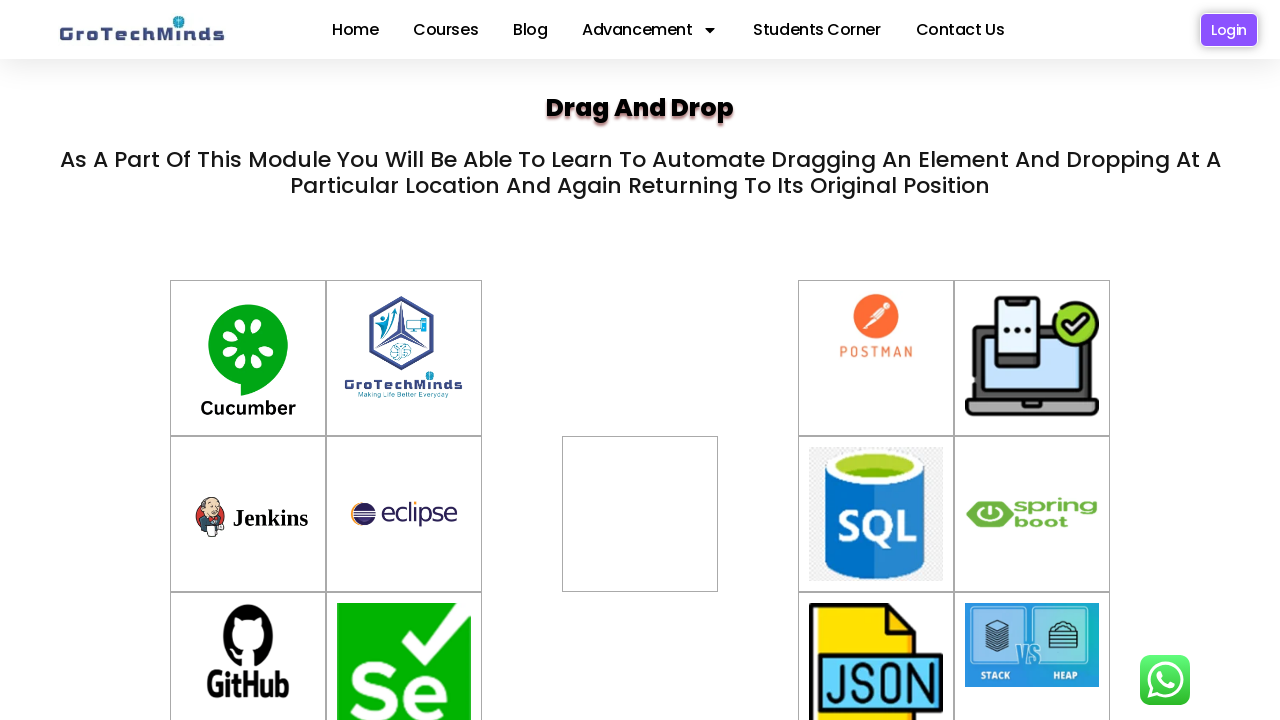

Dragged element from container-6 to drop zone div2 at (640, 514)
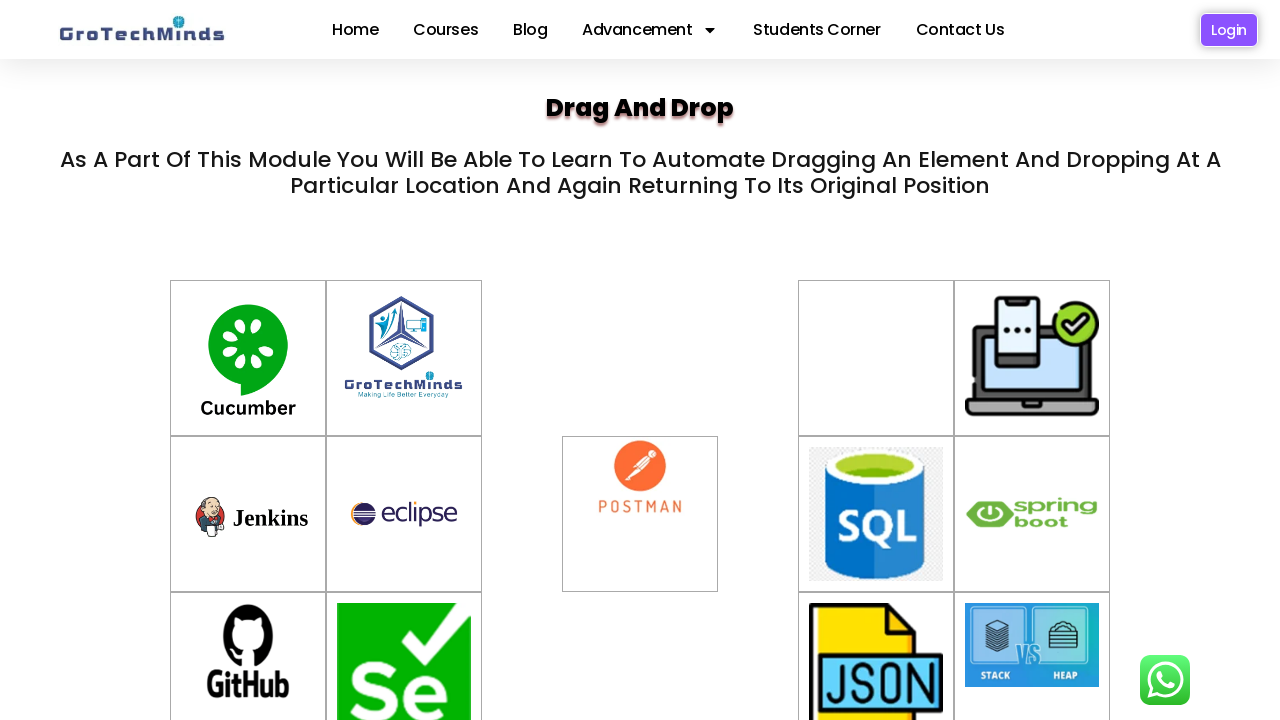

Waited 2 seconds for drag and drop to complete
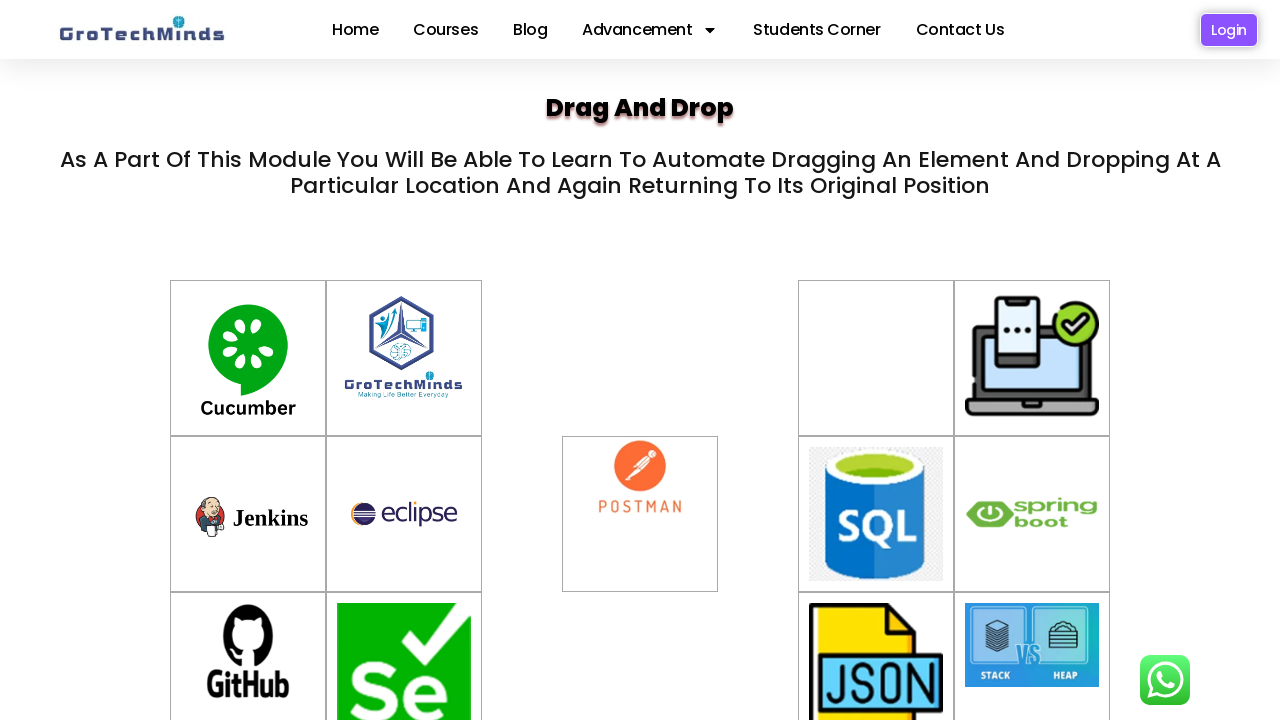

Located dragged element now in drop zone div2
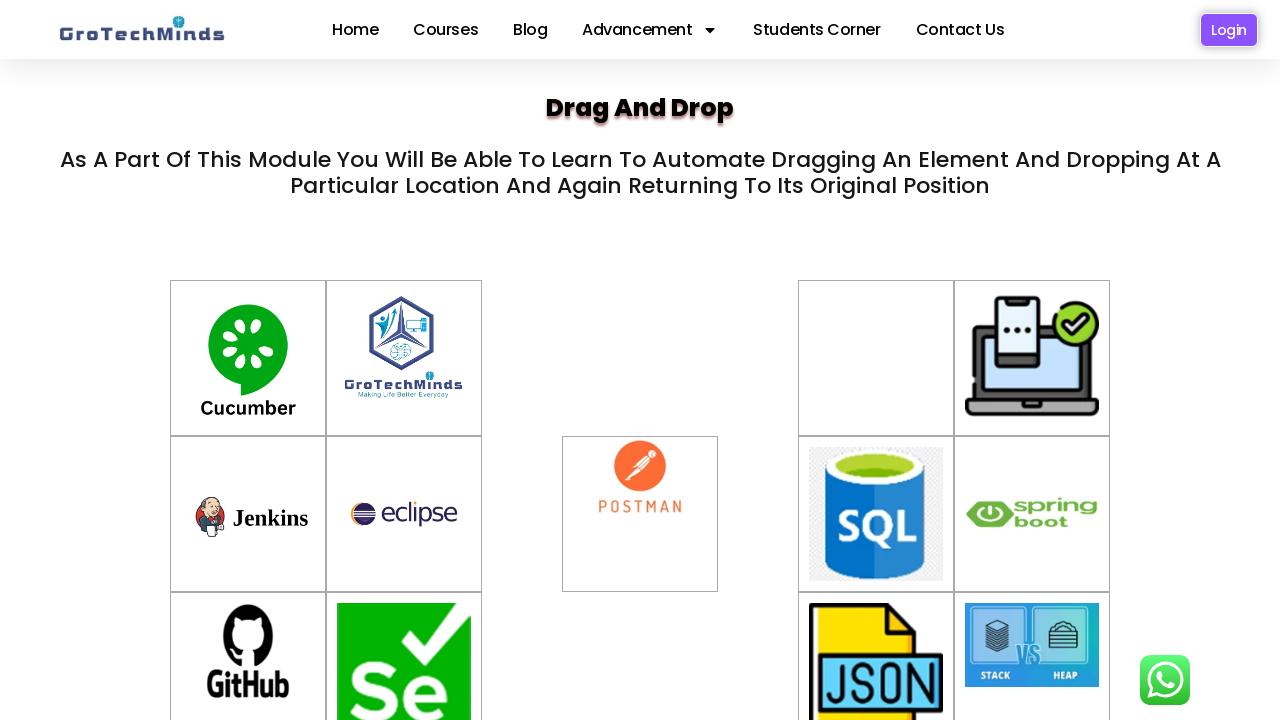

Located original container-6 to drag element back to
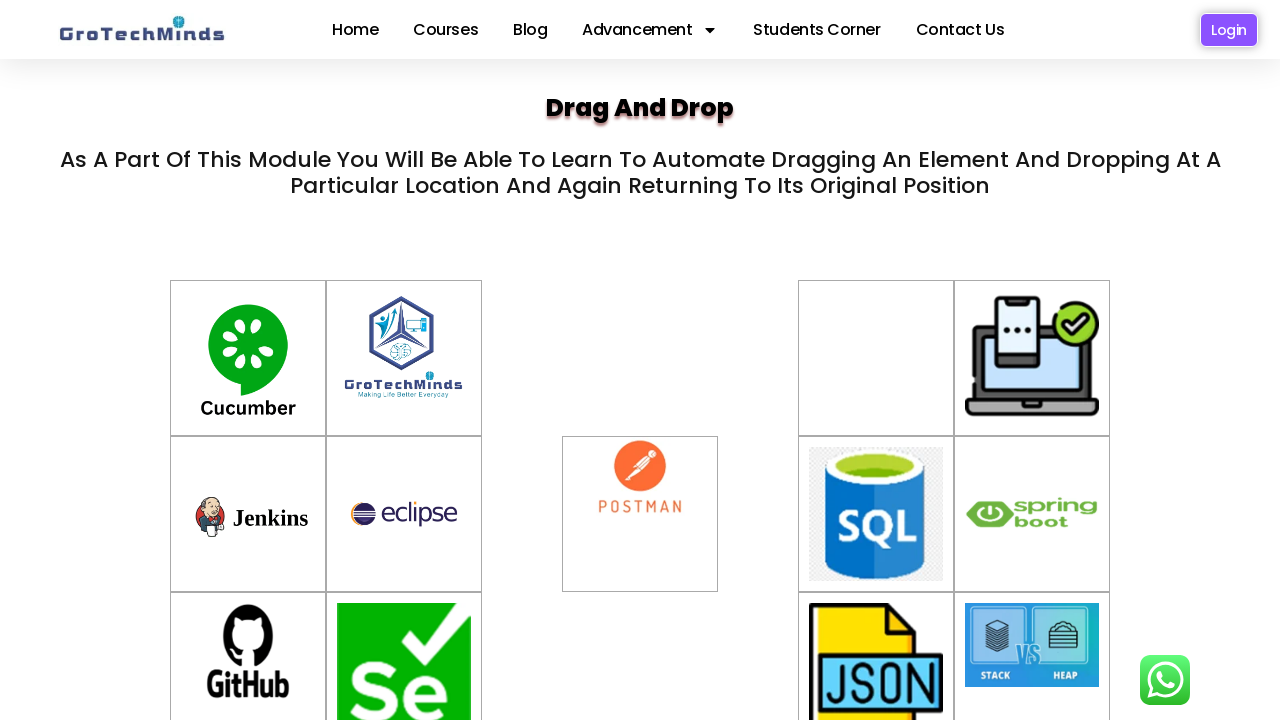

Dragged element back from div2 to original container-6 at (876, 358)
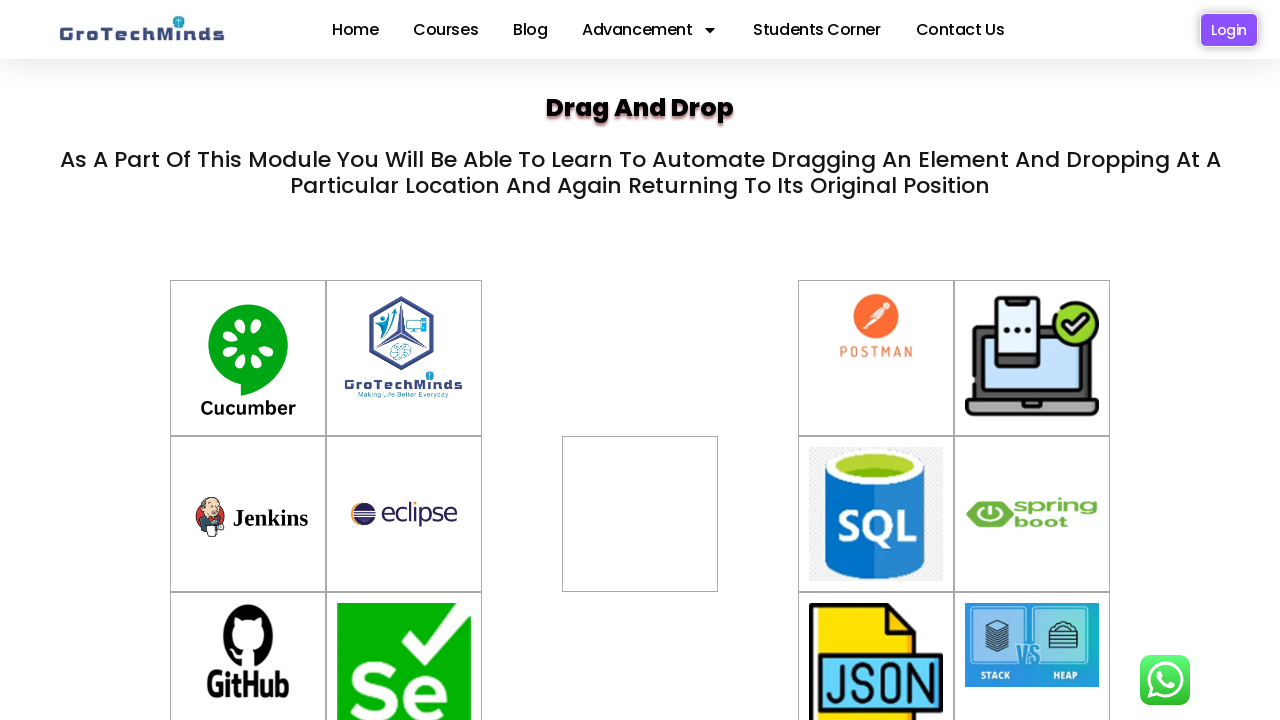

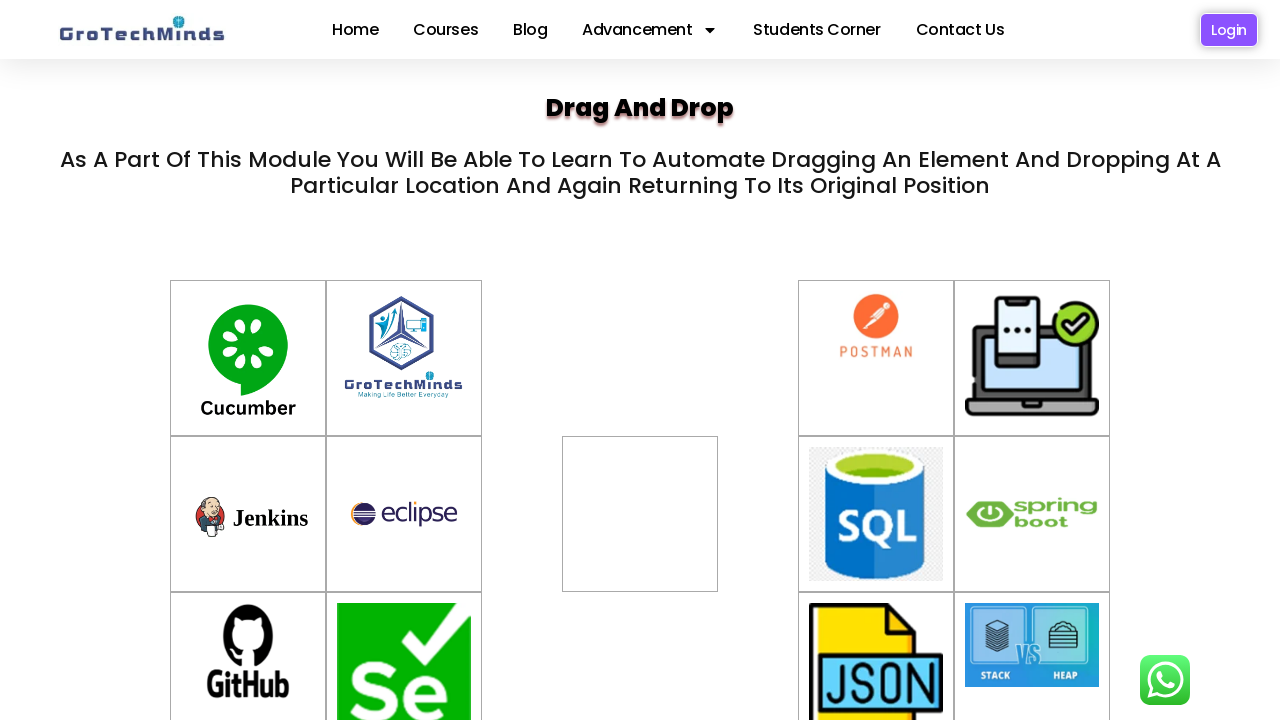